Tests contact form submission with all fields empty (negative test), verifying the form still submits and displays a message with all empty values.

Starting URL: https://lm.skillbox.cc/qa_tester/module02/homework1/

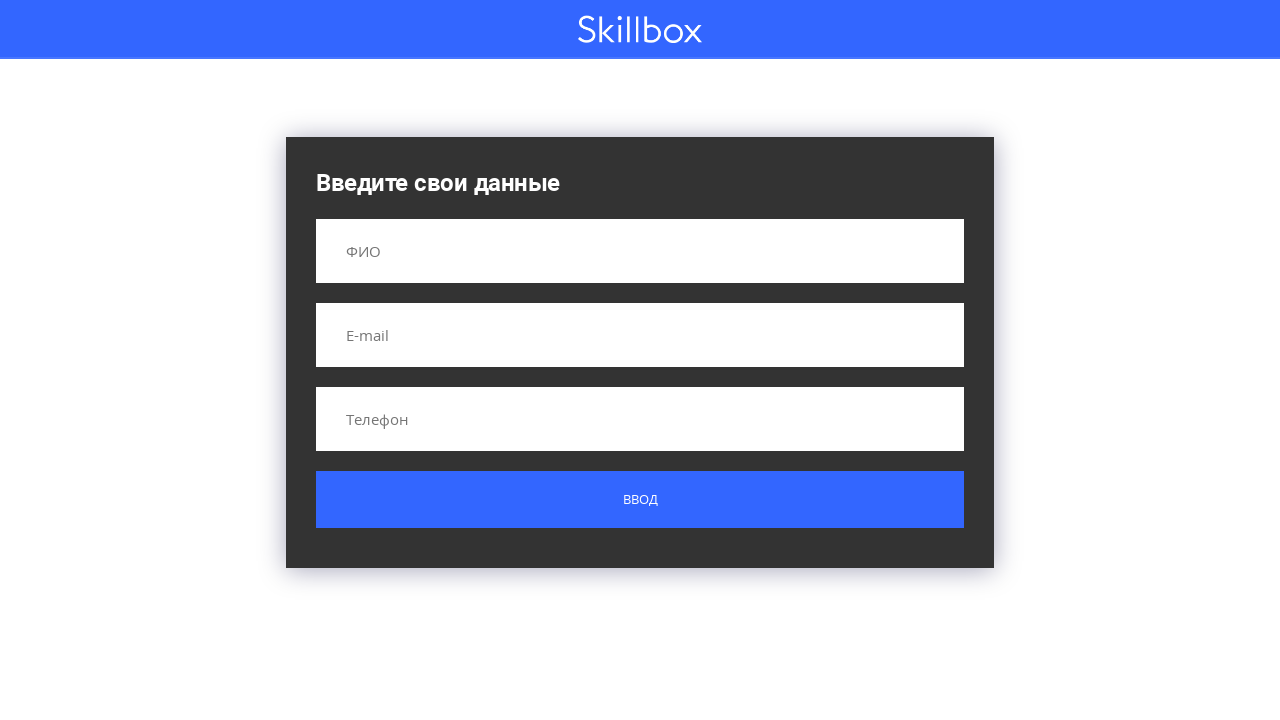

Clicked submit button without filling any fields at (640, 500) on .button
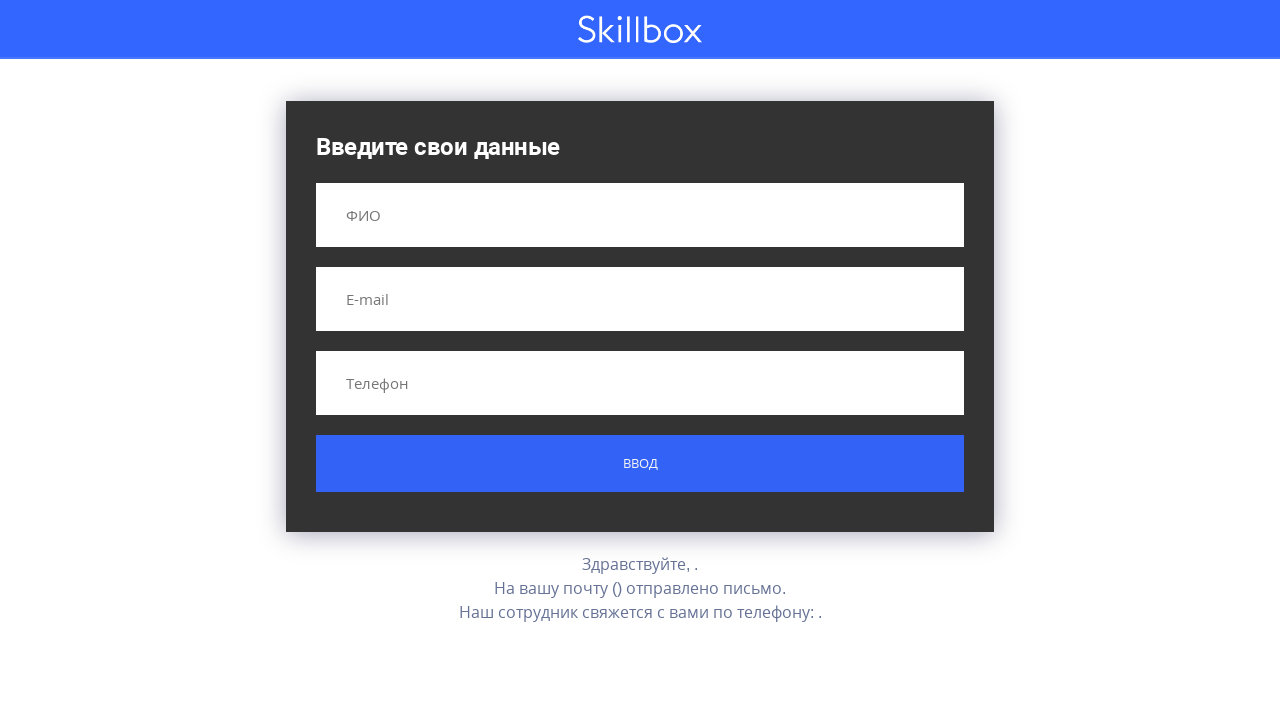

Result message appeared after form submission with empty fields
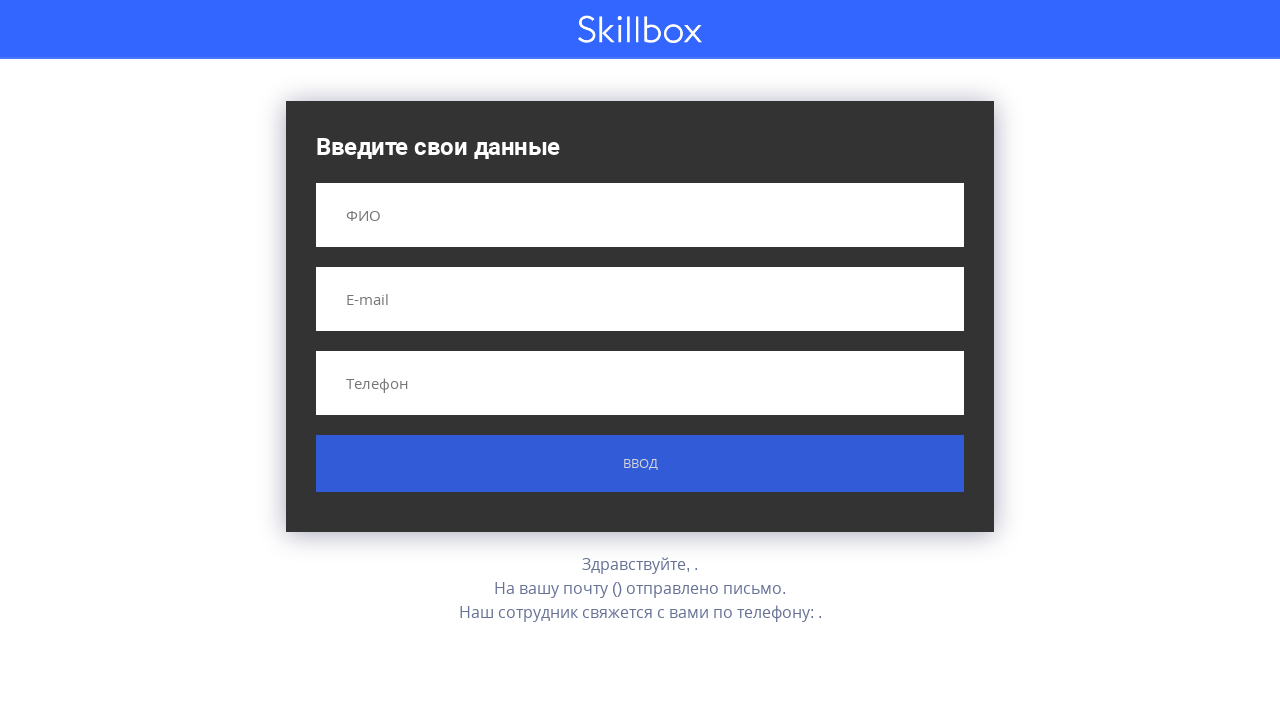

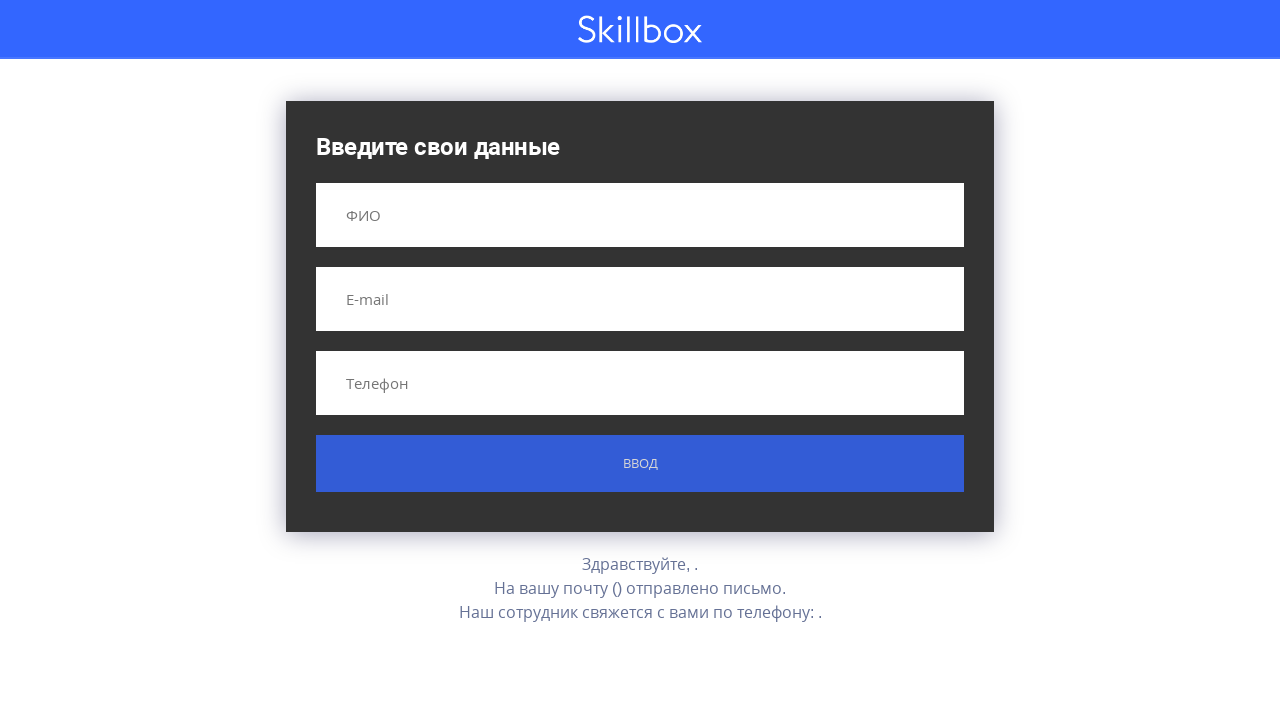